Tests the todo list functionality on the AngularJS homepage by adding a new todo item and verifying it appears in the list

Starting URL: https://angularjs.org

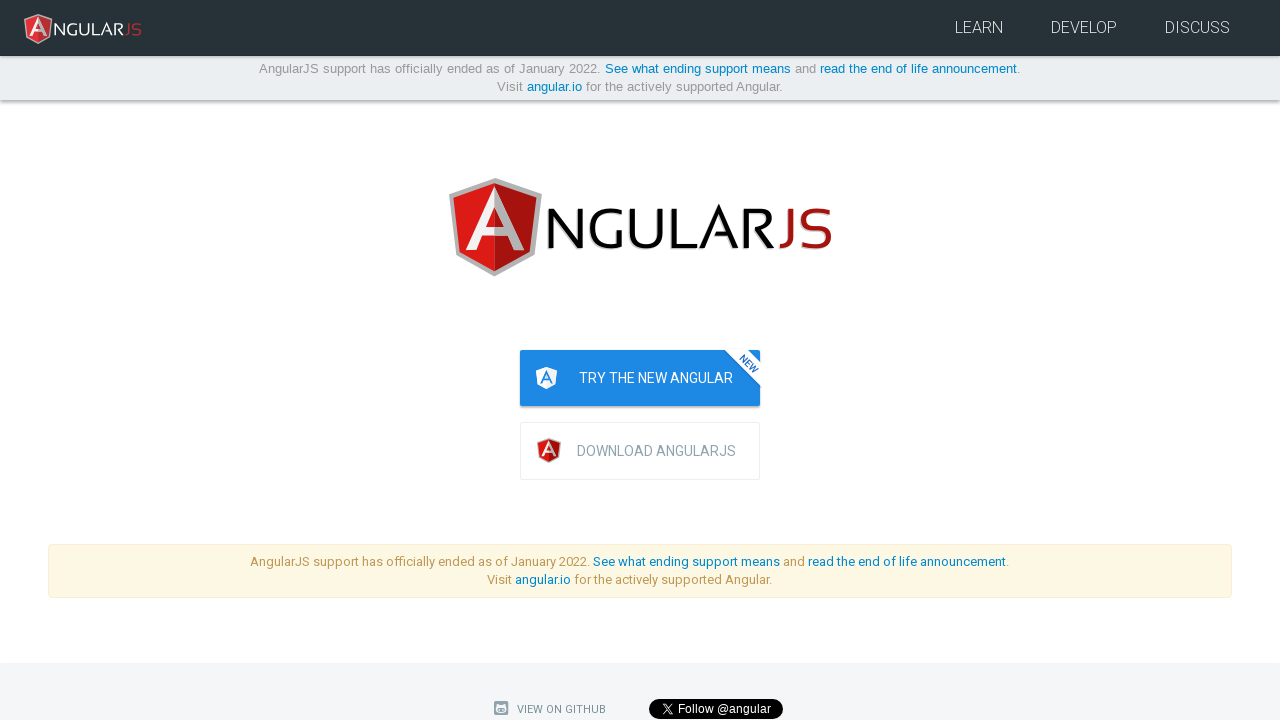

Filled todo input field with 'Writing tests!!' on input[ng-model="todoList.todoText"]
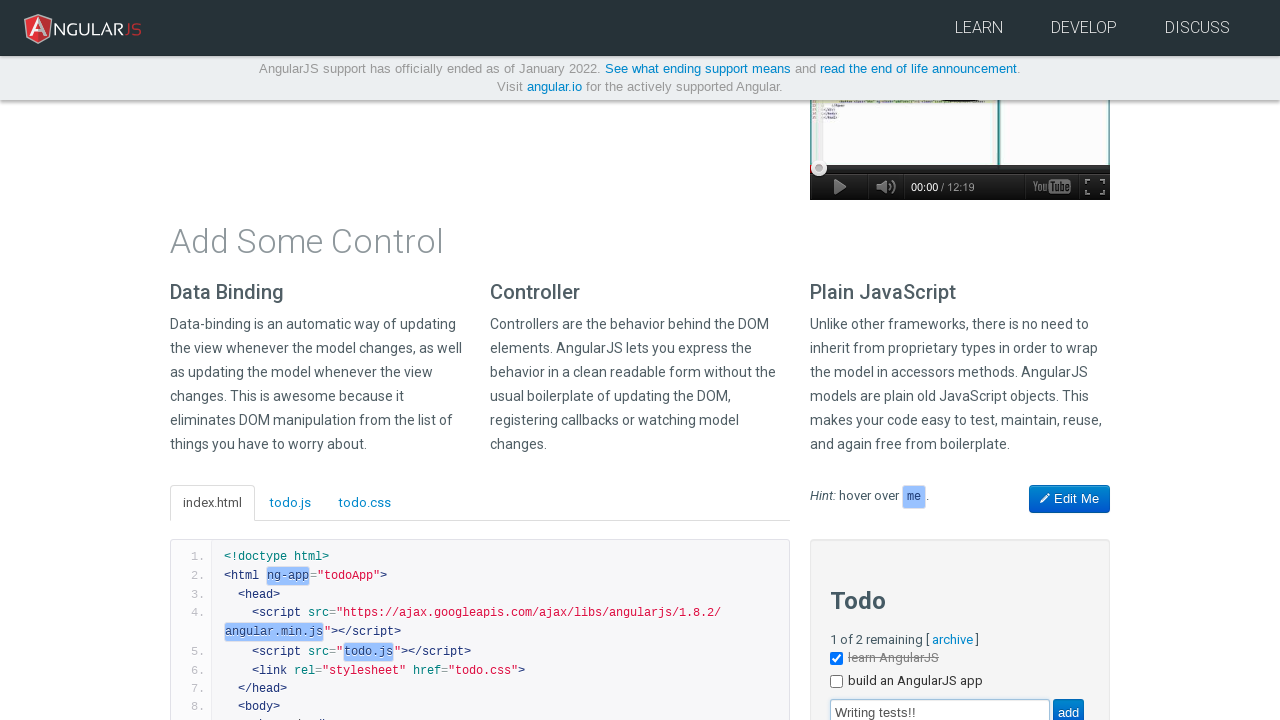

Clicked add button to create todo item at (1068, 706) on [value="add"]
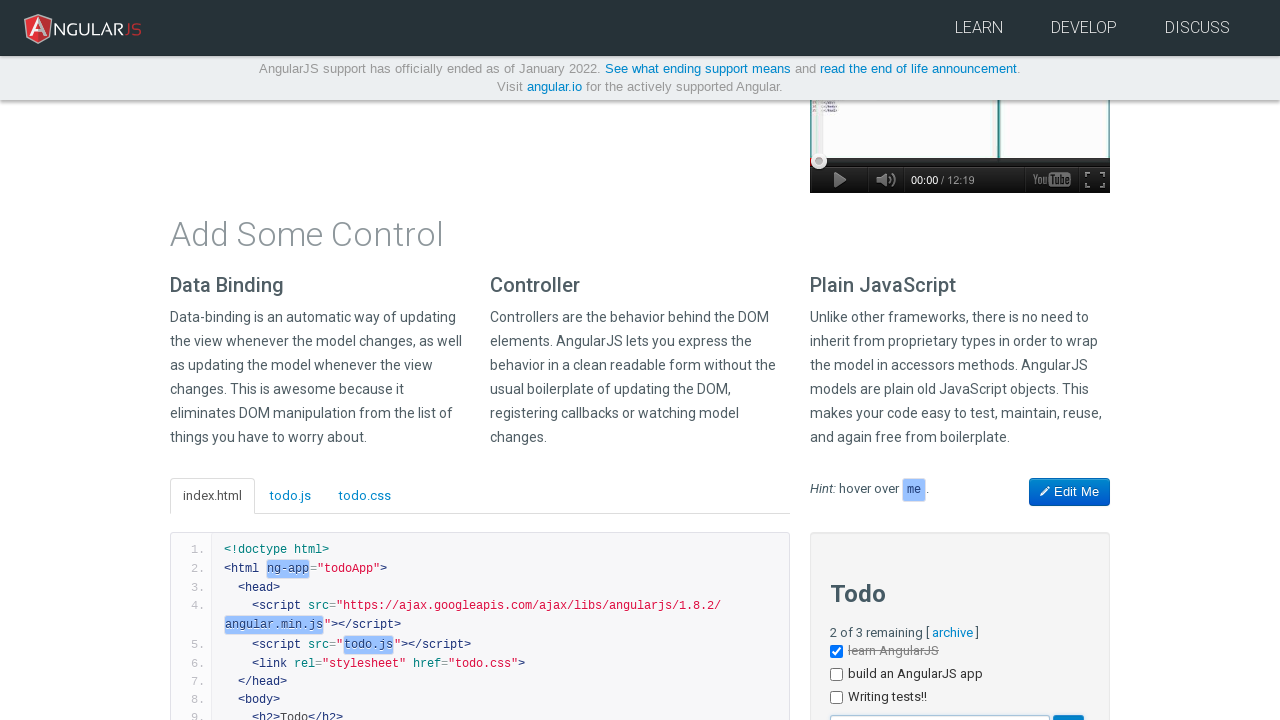

Verified new todo 'Writing tests!!' appears in the list
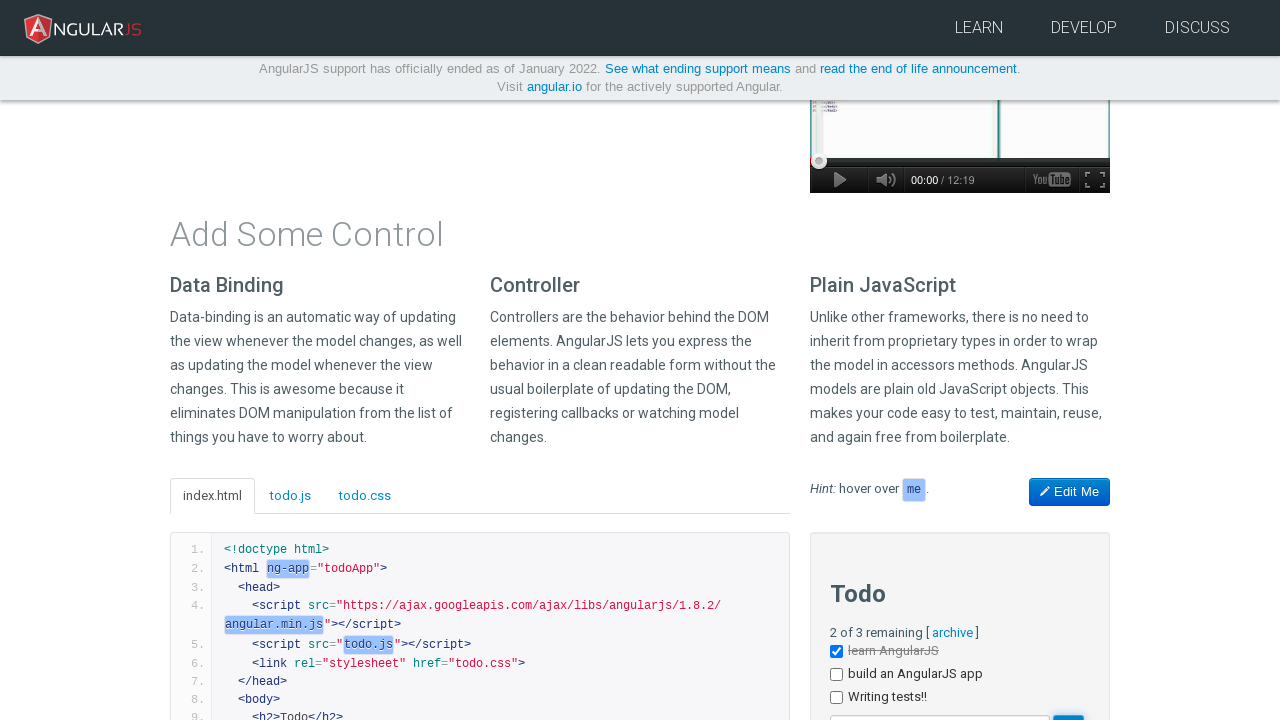

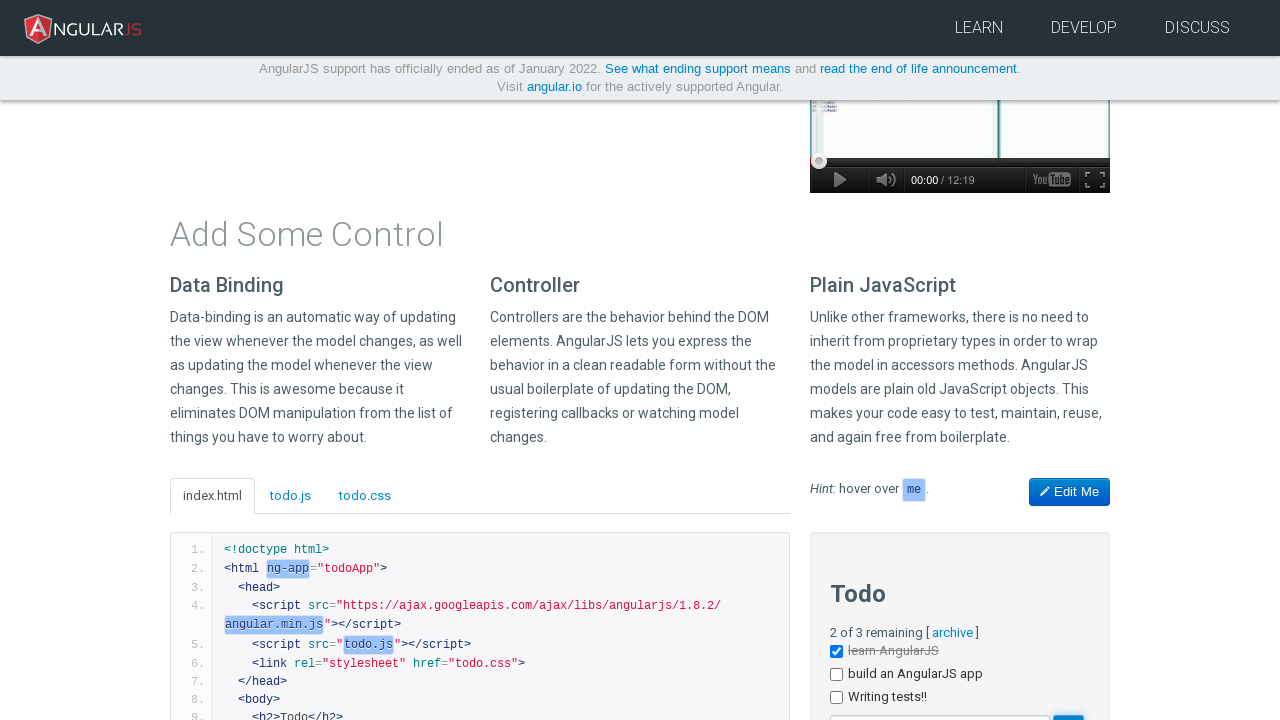